Tests date picker functionality by opening the calendar, navigating to December, and selecting the 12th day

Starting URL: https://demoqa.com/date-picker

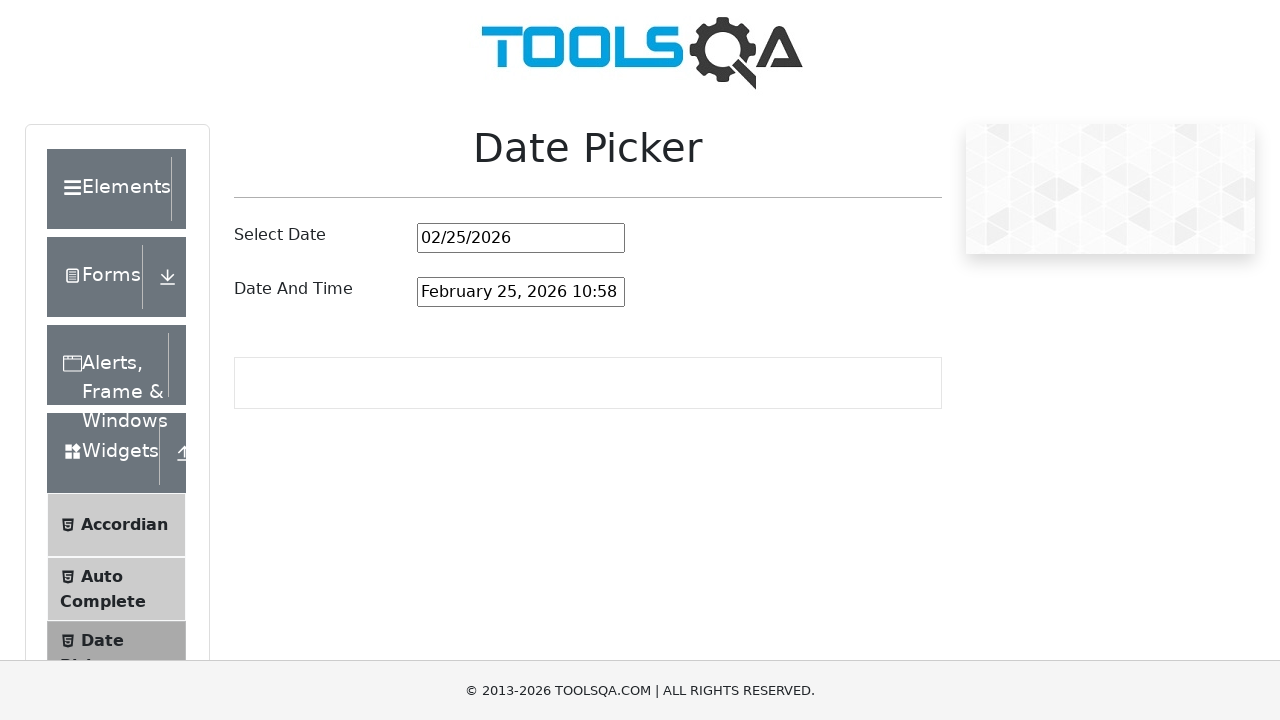

Clicked date picker input to open calendar at (521, 238) on #datePickerMonthYearInput
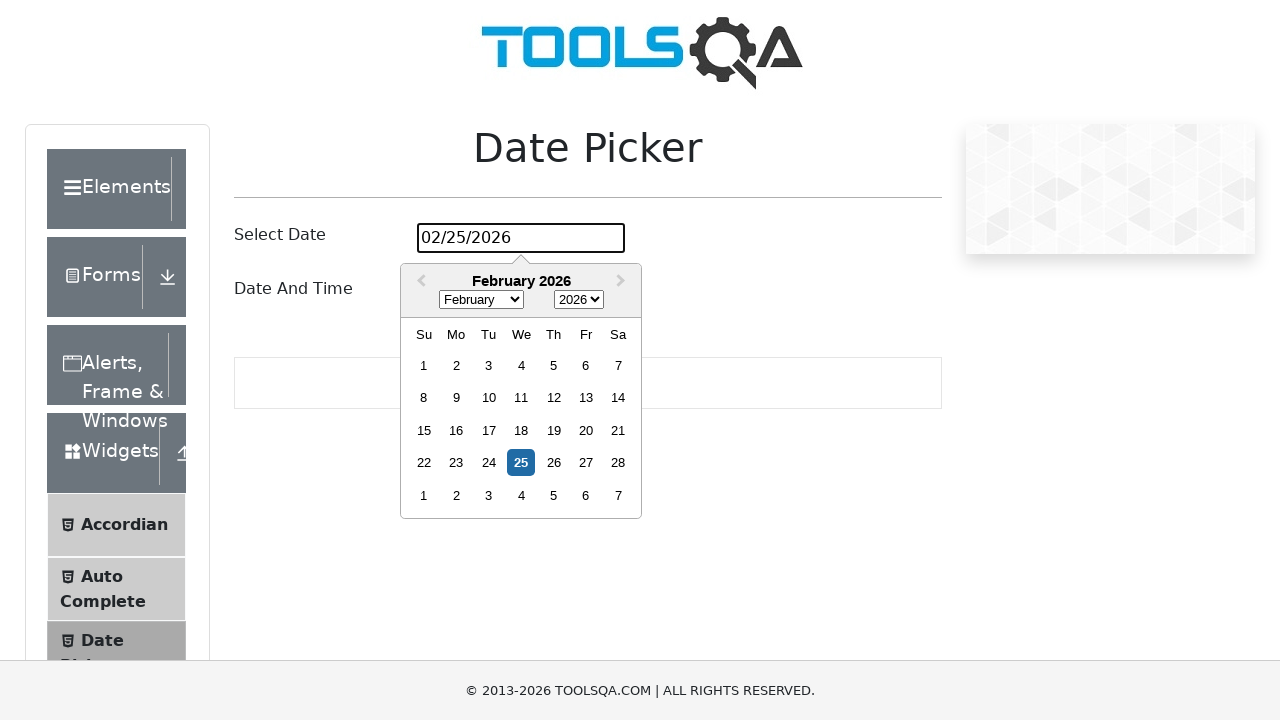

Clicked next button to navigate toward December at (623, 282) on [class='react-datepicker-popper'] [class='react-datepicker__navigation react-dat
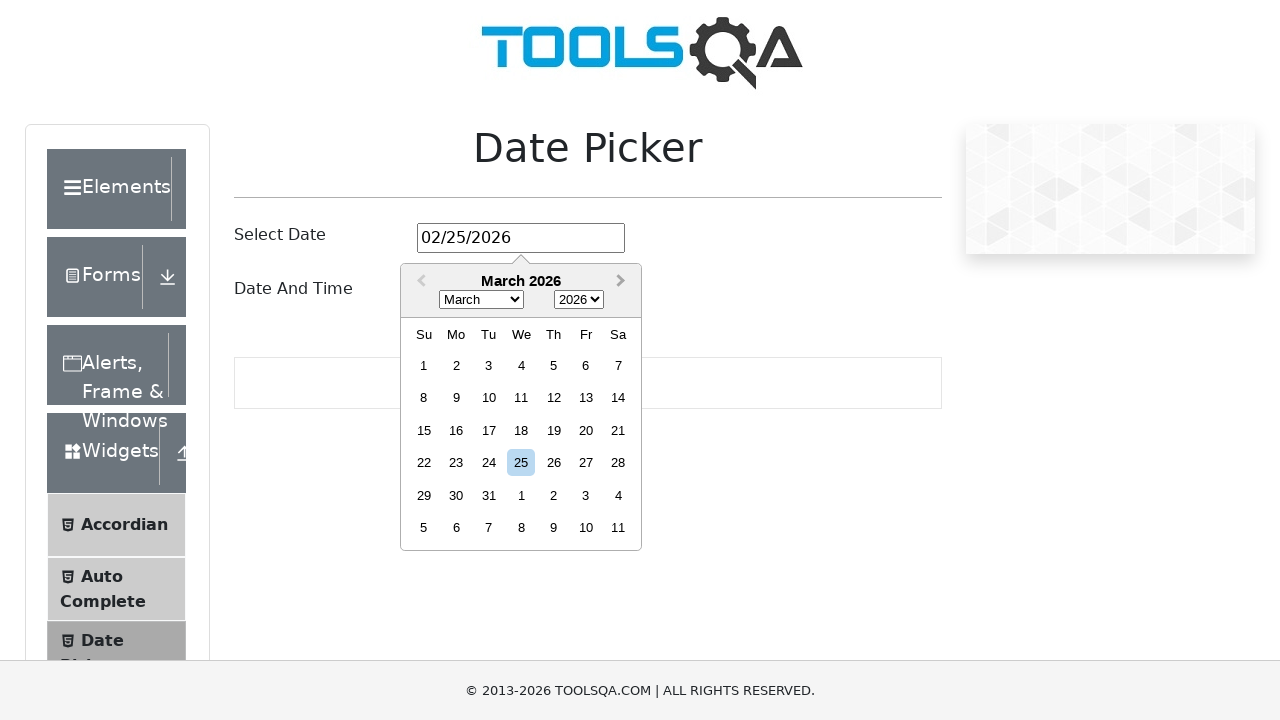

Clicked next button to navigate toward December at (623, 282) on [class='react-datepicker-popper'] [class='react-datepicker__navigation react-dat
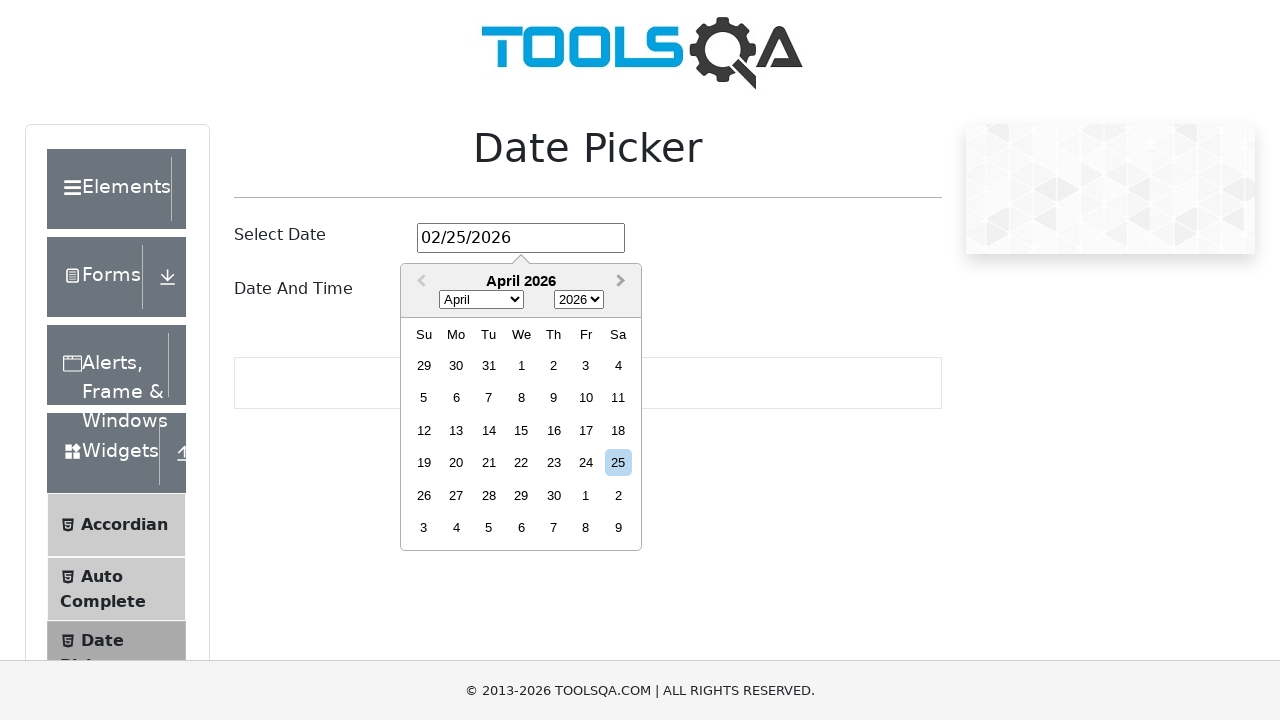

Clicked next button to navigate toward December at (623, 282) on [class='react-datepicker-popper'] [class='react-datepicker__navigation react-dat
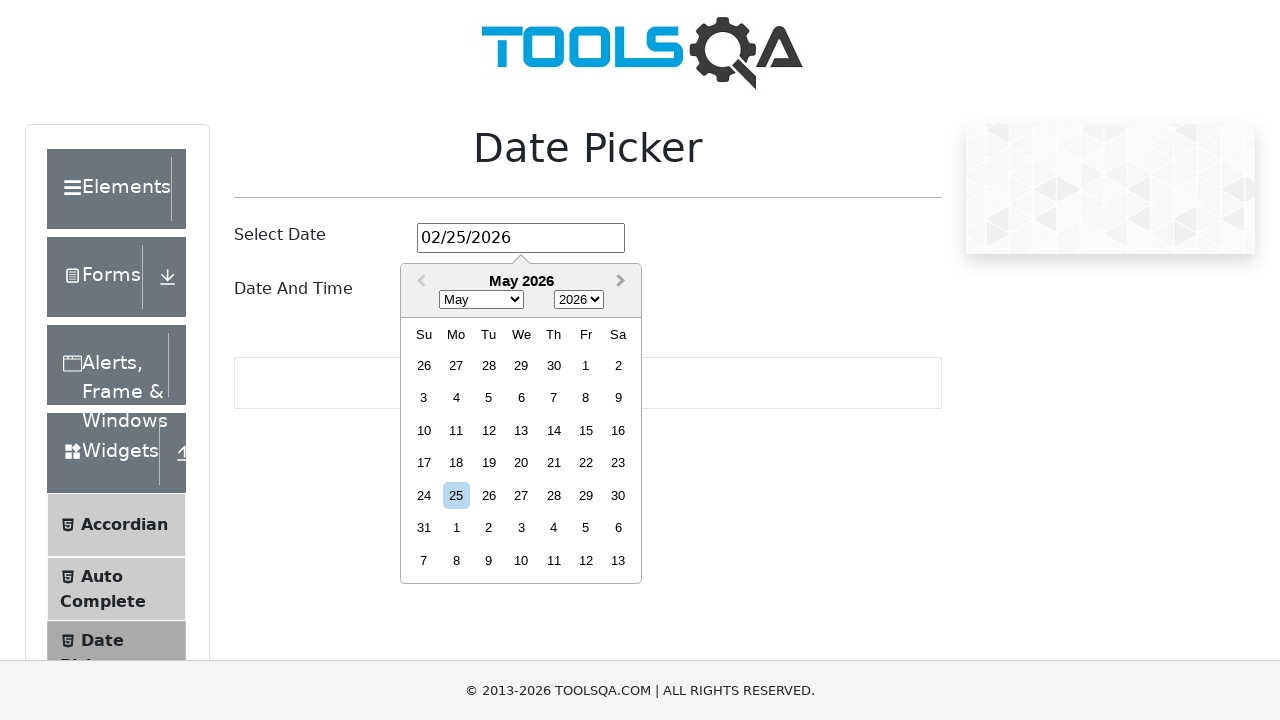

Clicked next button to navigate toward December at (623, 282) on [class='react-datepicker-popper'] [class='react-datepicker__navigation react-dat
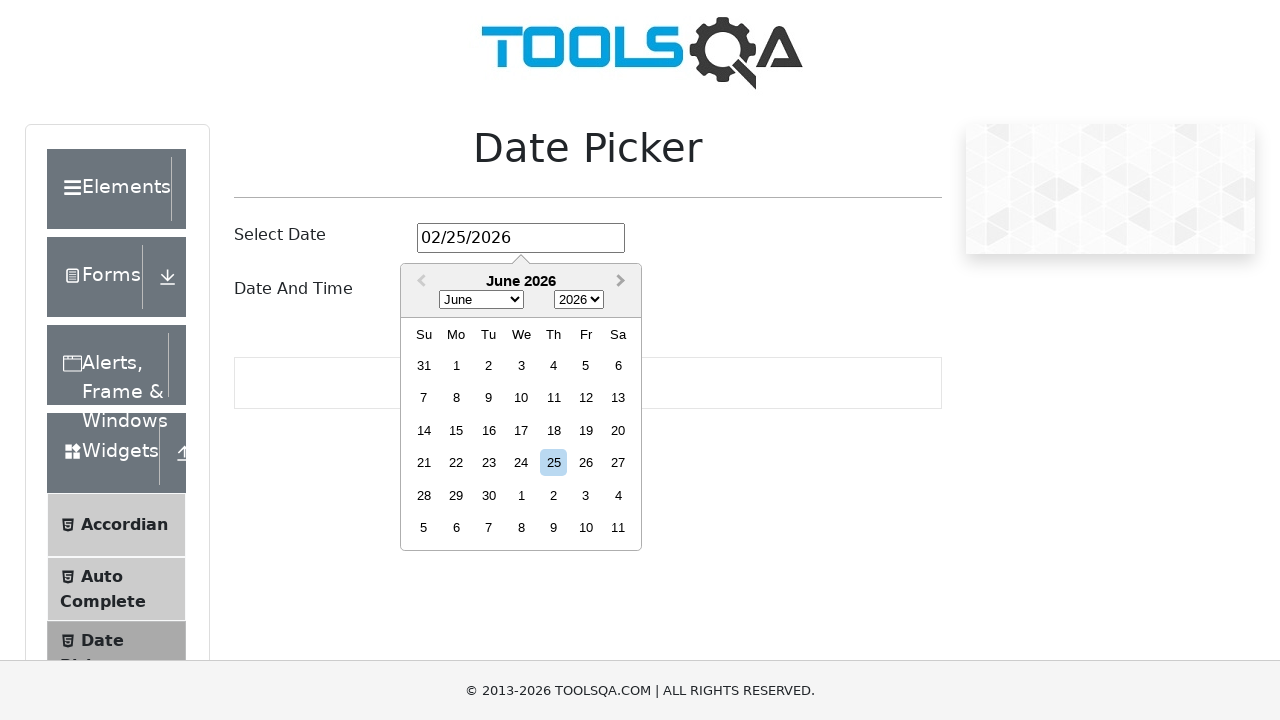

Clicked next button to navigate toward December at (623, 282) on [class='react-datepicker-popper'] [class='react-datepicker__navigation react-dat
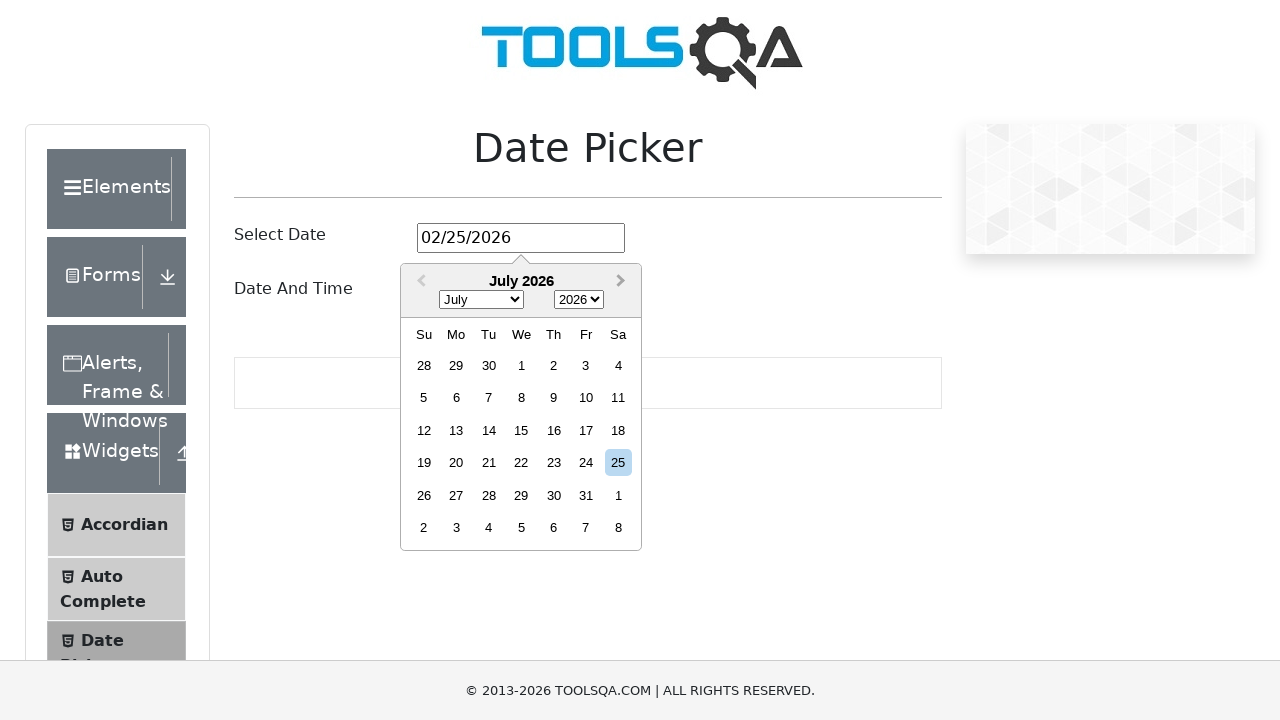

Clicked next button to navigate toward December at (623, 282) on [class='react-datepicker-popper'] [class='react-datepicker__navigation react-dat
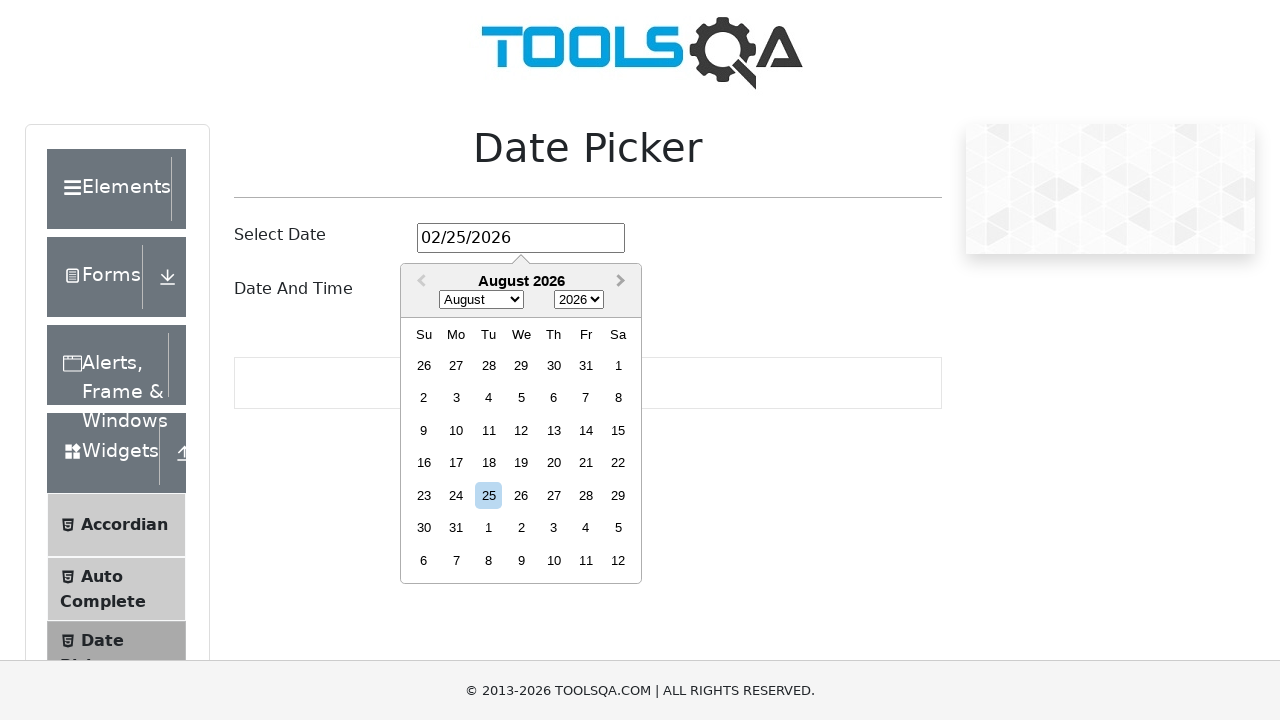

Clicked next button to navigate toward December at (623, 282) on [class='react-datepicker-popper'] [class='react-datepicker__navigation react-dat
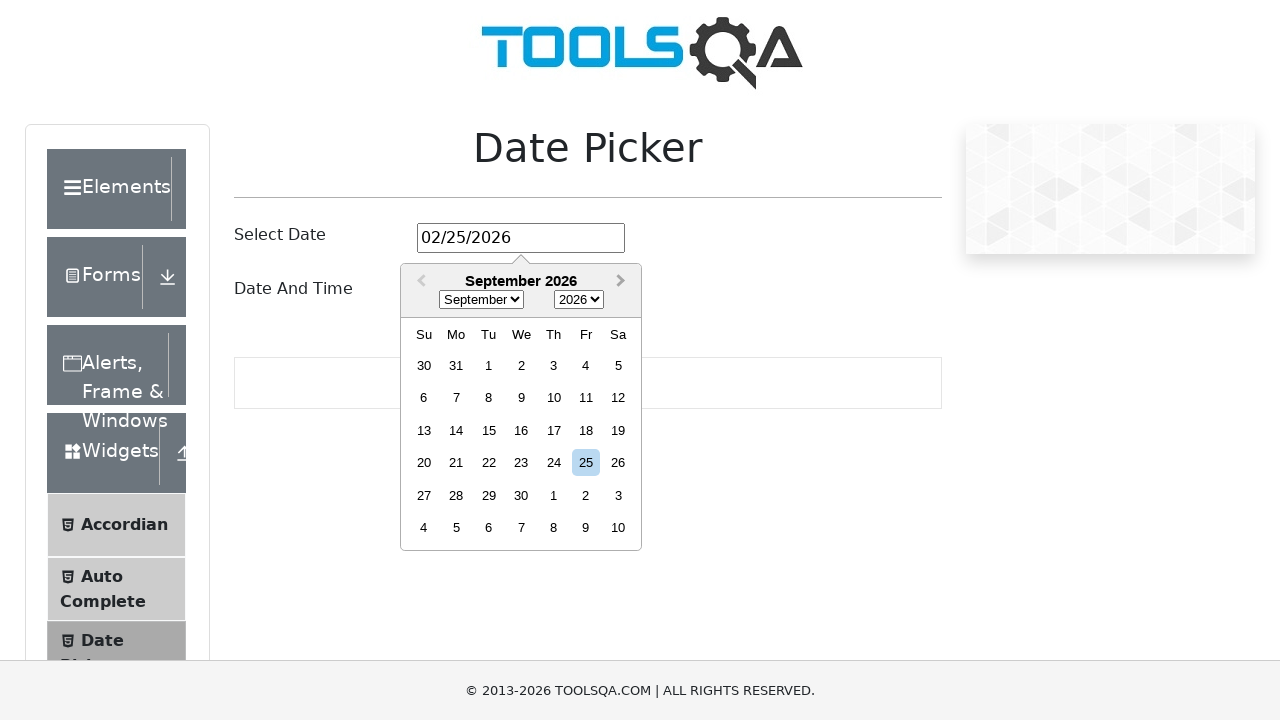

Clicked next button to navigate toward December at (623, 282) on [class='react-datepicker-popper'] [class='react-datepicker__navigation react-dat
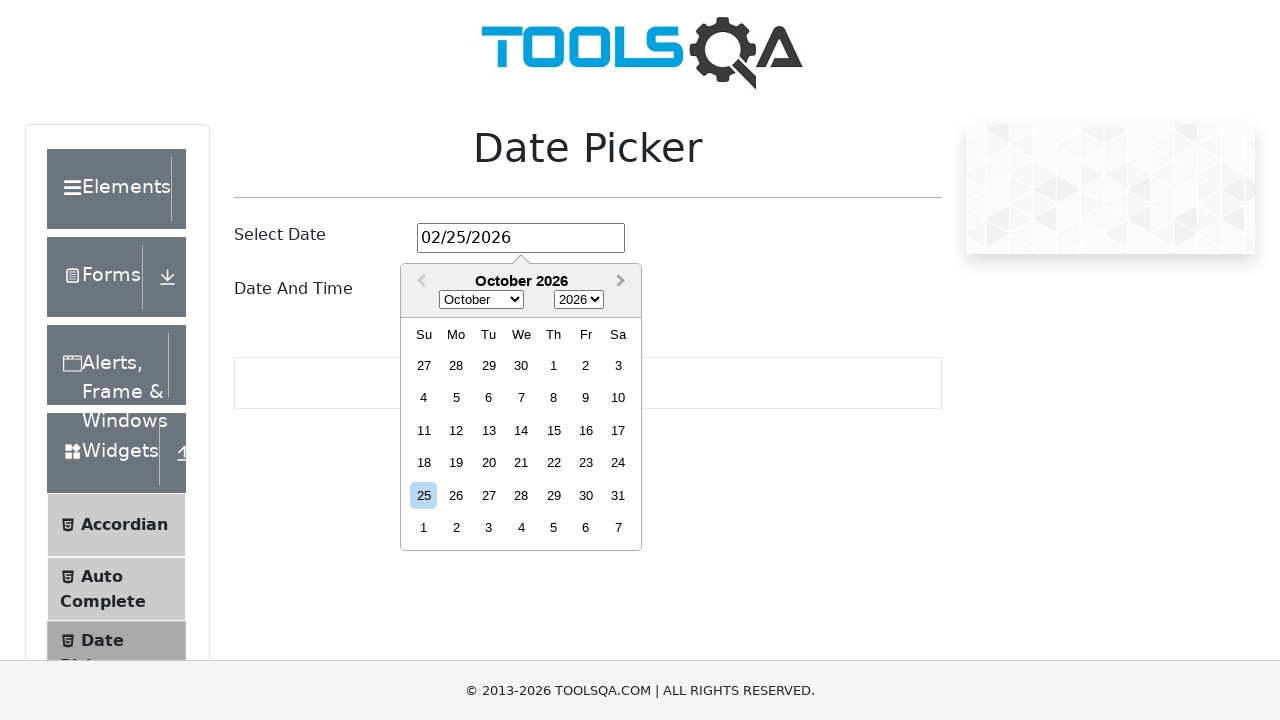

Clicked next button to navigate toward December at (623, 282) on [class='react-datepicker-popper'] [class='react-datepicker__navigation react-dat
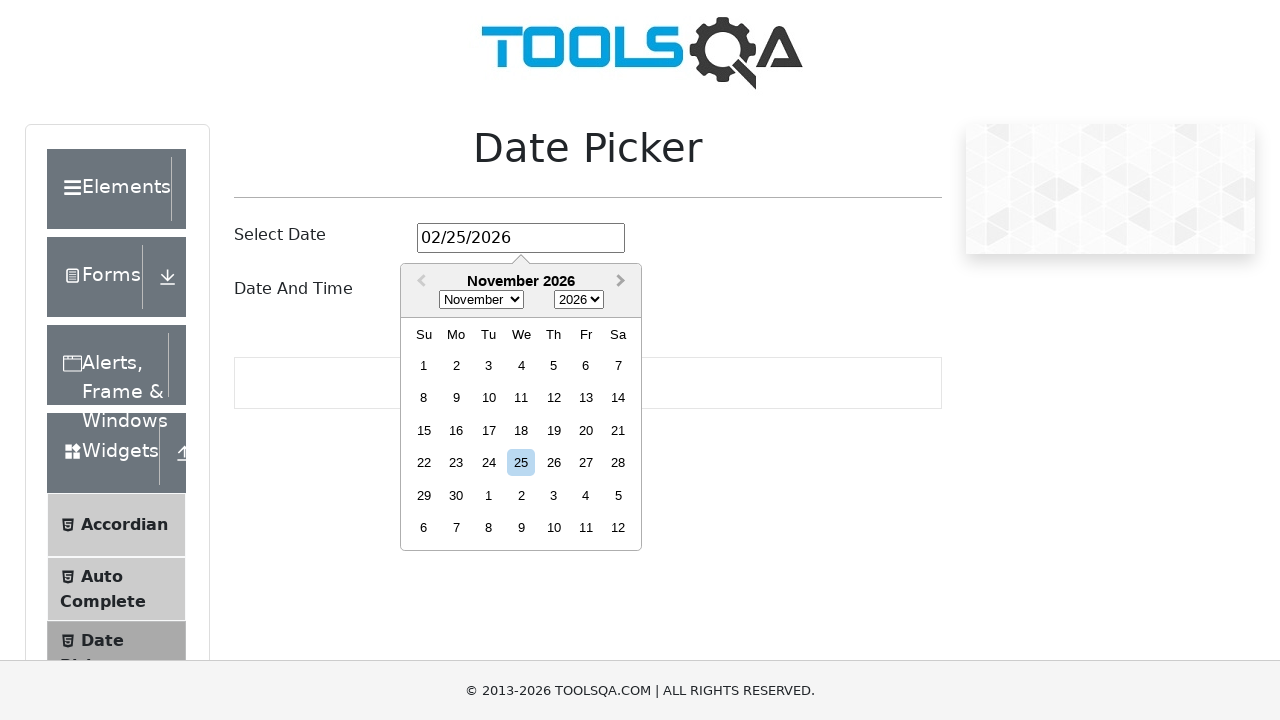

Clicked next button to navigate toward December at (623, 282) on [class='react-datepicker-popper'] [class='react-datepicker__navigation react-dat
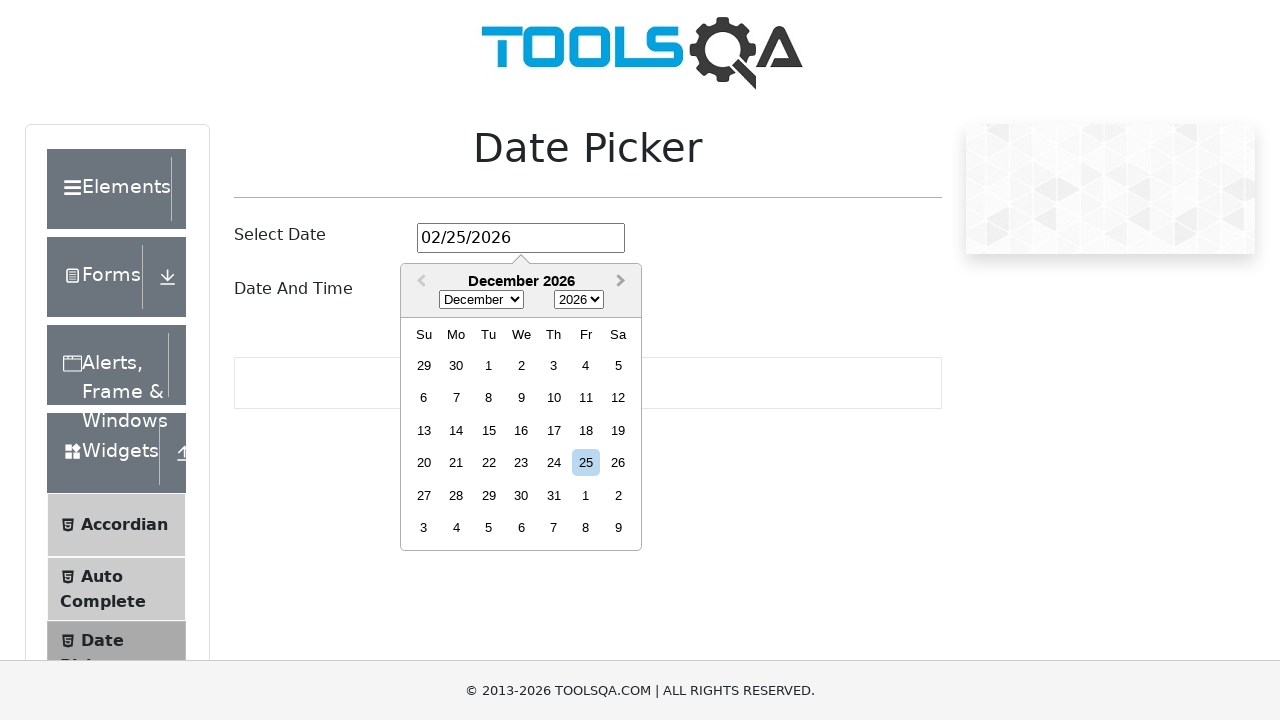

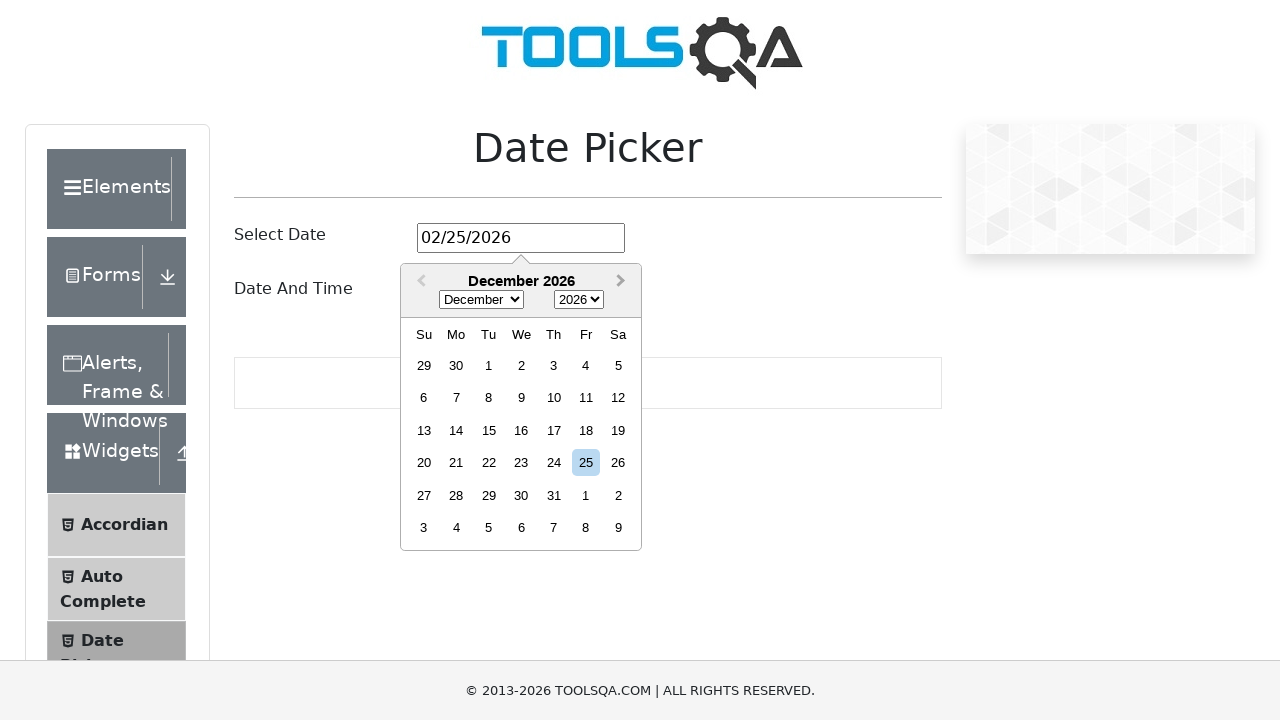